Navigates to the RedBus Peru homepage and waits for the page to load, verifying the site is accessible.

Starting URL: https://www.redbus.pe/

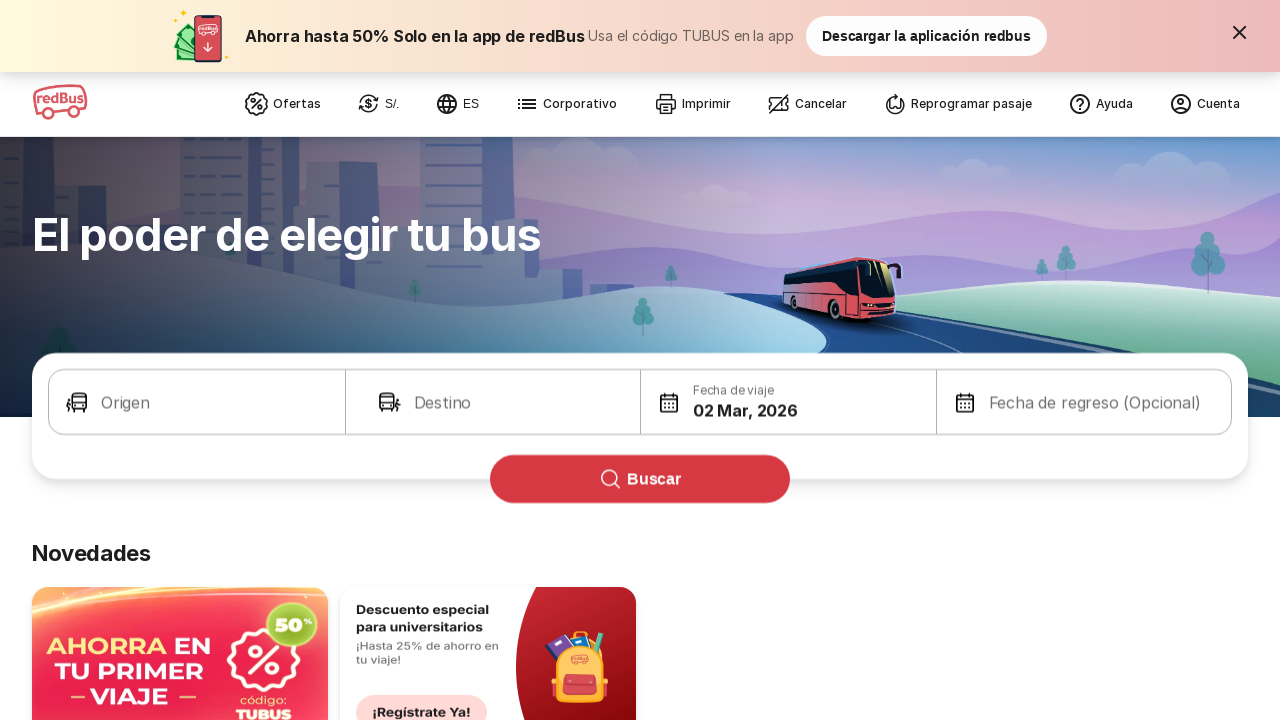

Navigated to RedBus Peru homepage
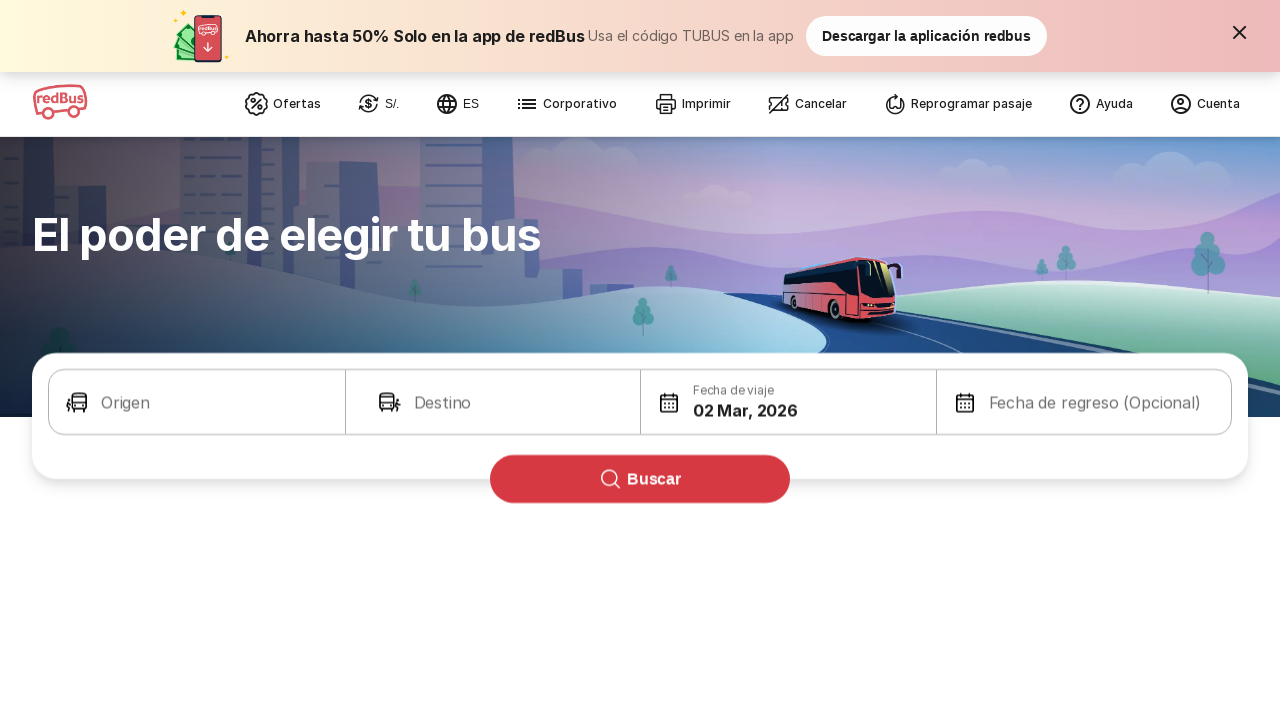

Waited for network idle state - page fully loaded
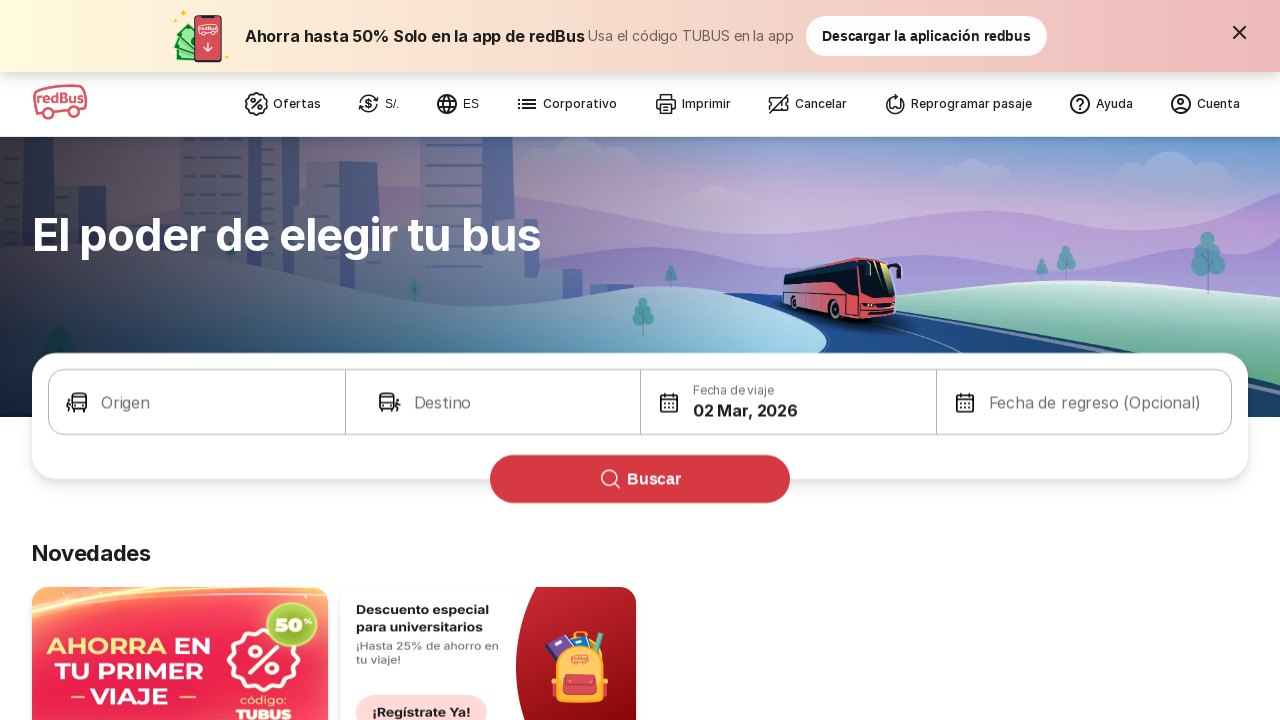

Verified body element is visible - RedBus Peru homepage is accessible
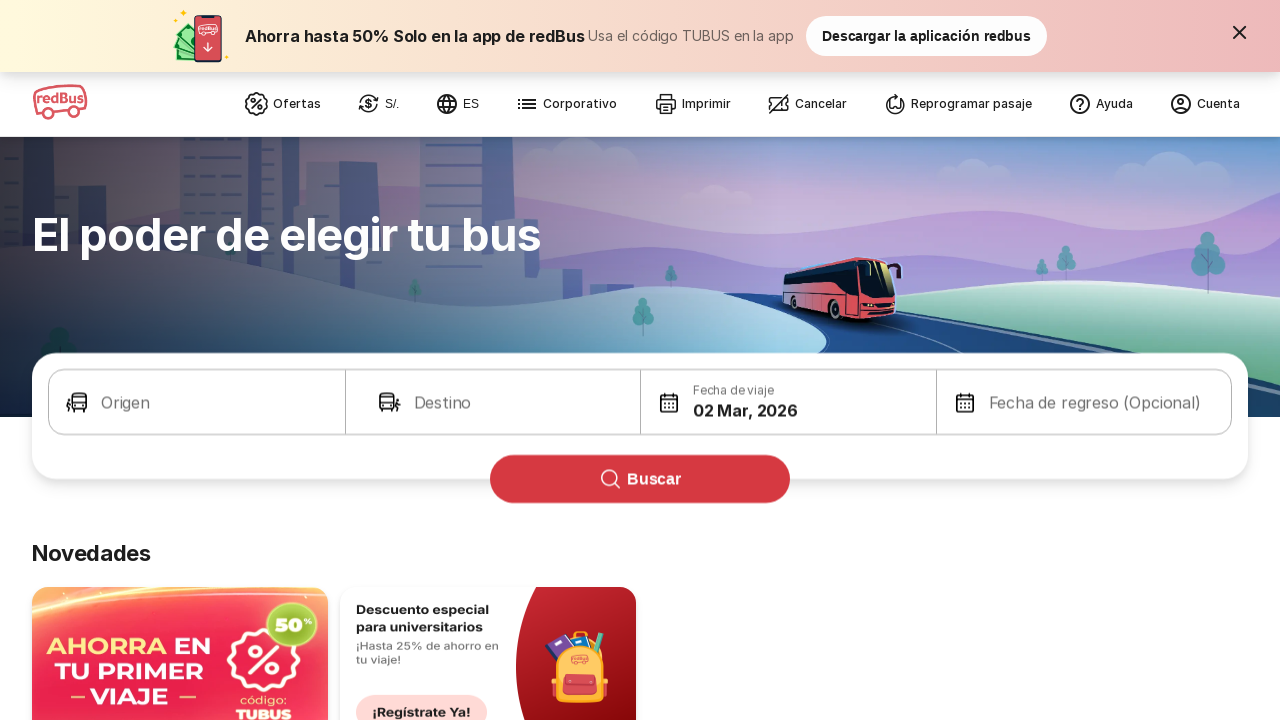

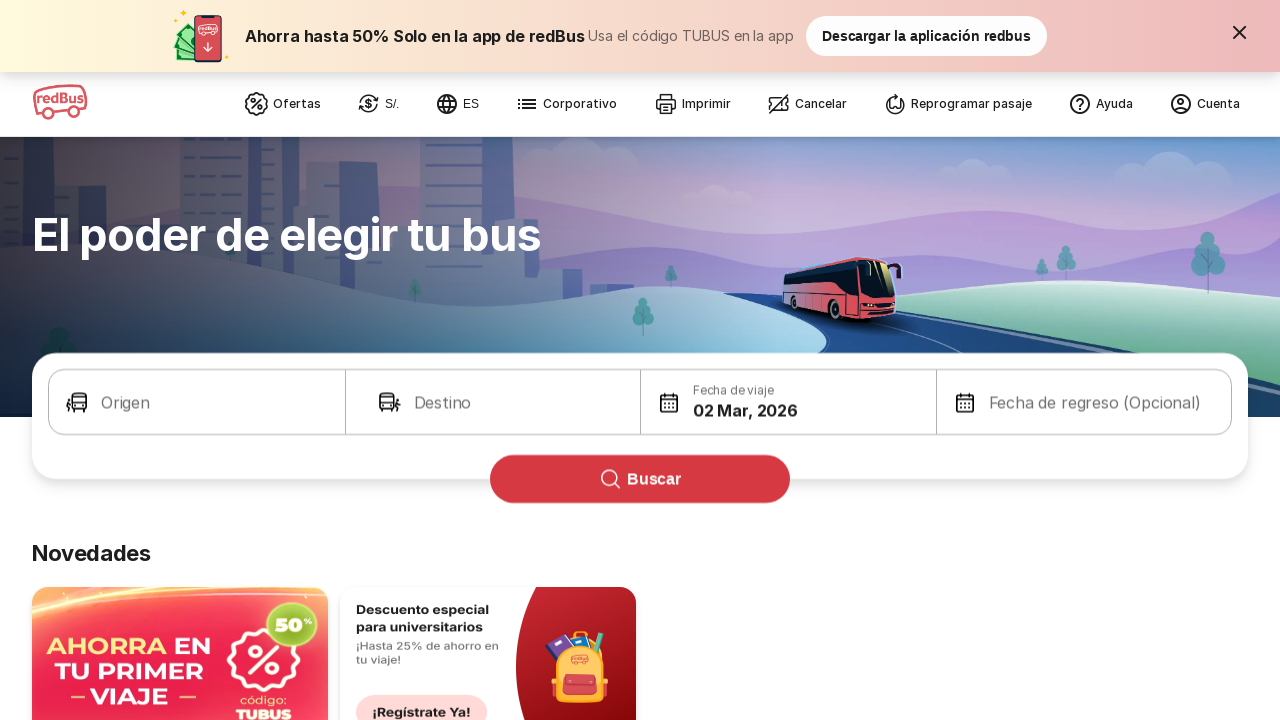